Scrolls to the checkbox section on the Basic Elements page

Starting URL: http://automationbykrishna.com/

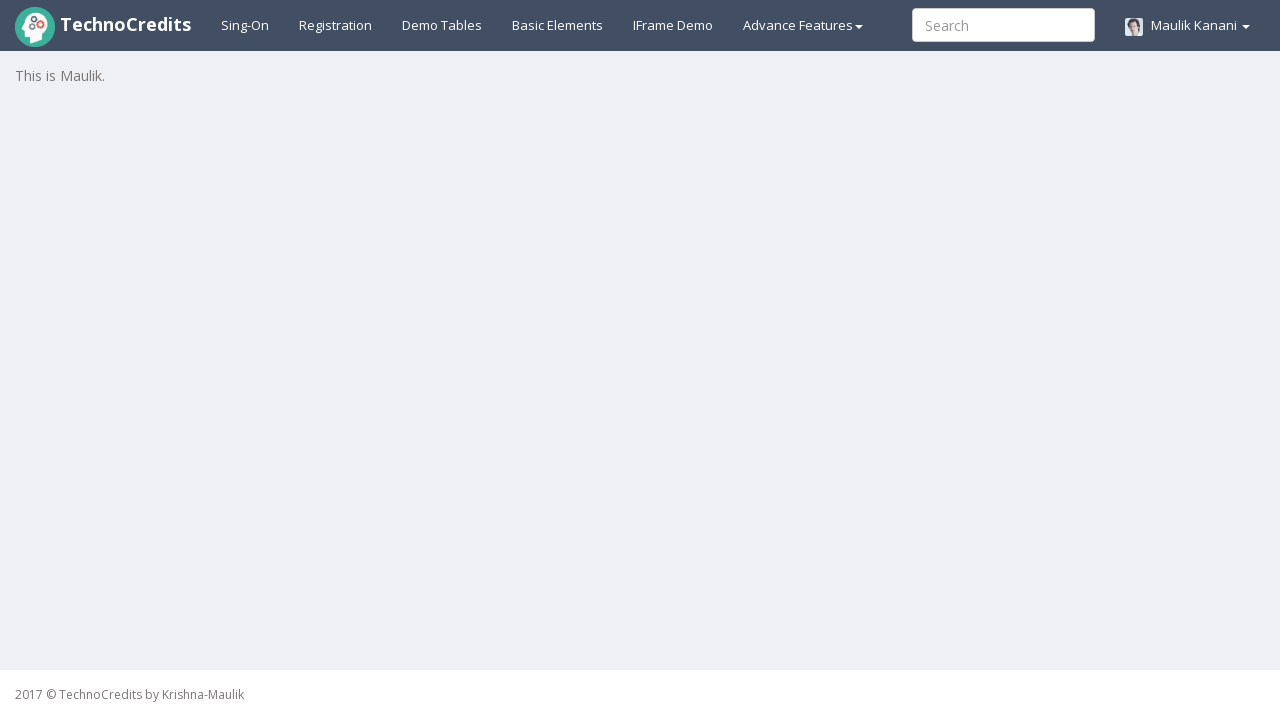

Clicked on Basic Elements link to navigate to the section at (558, 25) on #basicelements
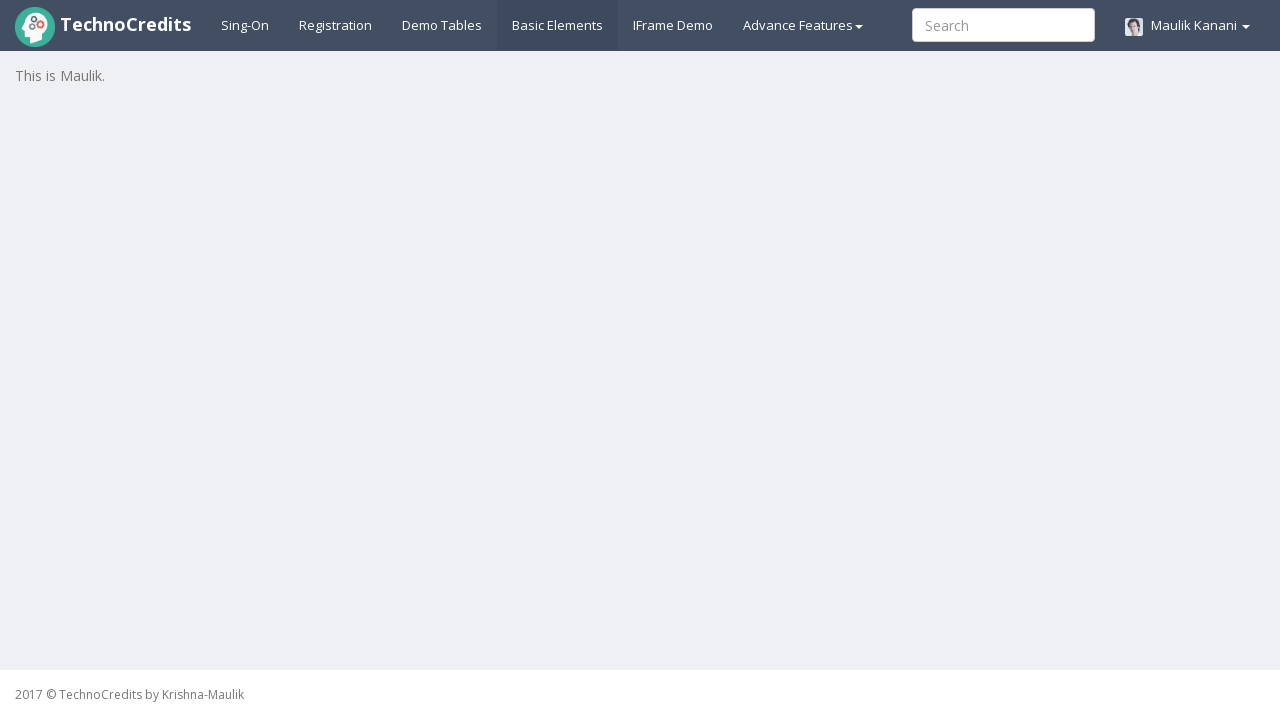

Scrolled to the checkbox section on the Basic Elements page
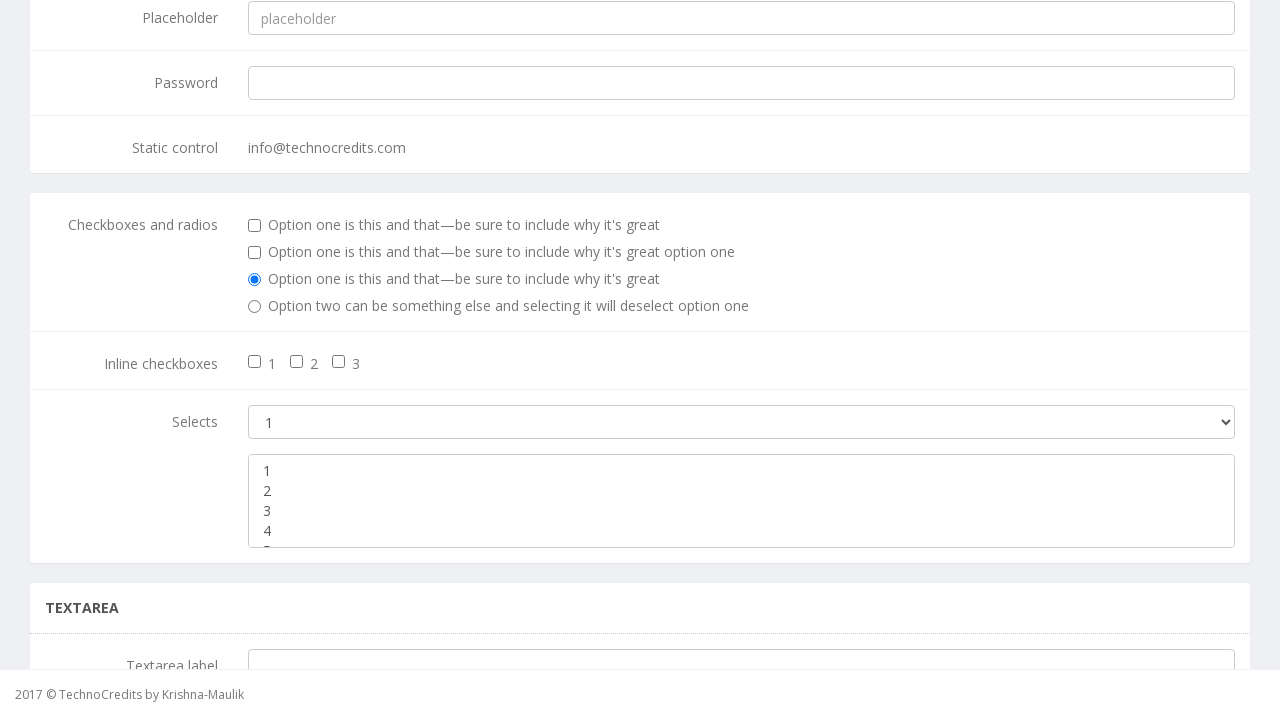

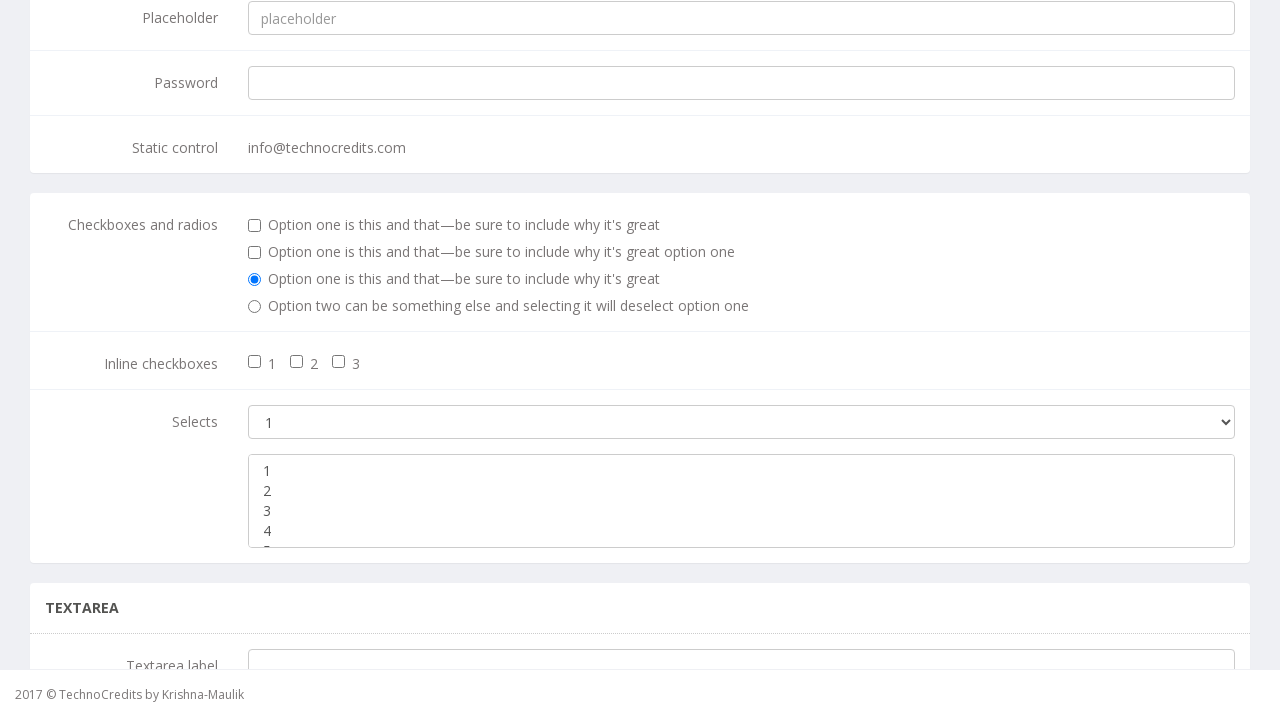